Tests browser navigation functionality by navigating to Selenium documentation, then using back and forward browser navigation controls.

Starting URL: https://www.selenium.dev/documentation/webdriver/

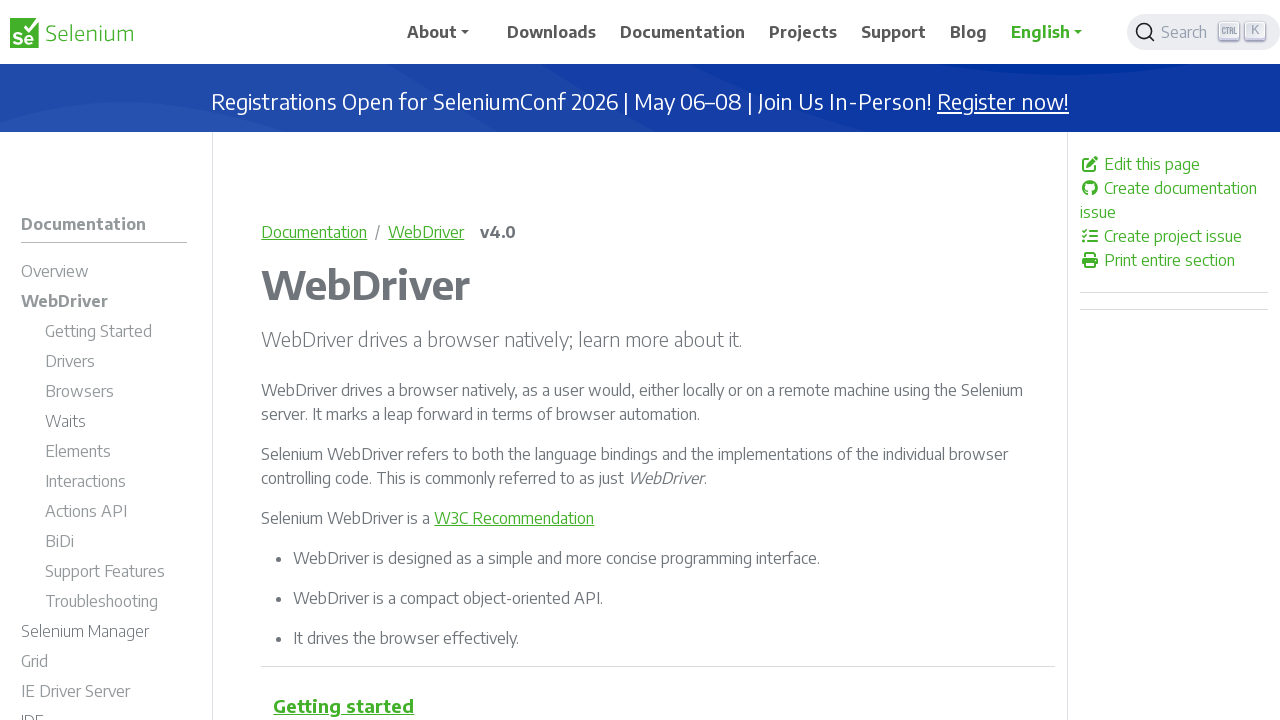

Navigated back in browser history
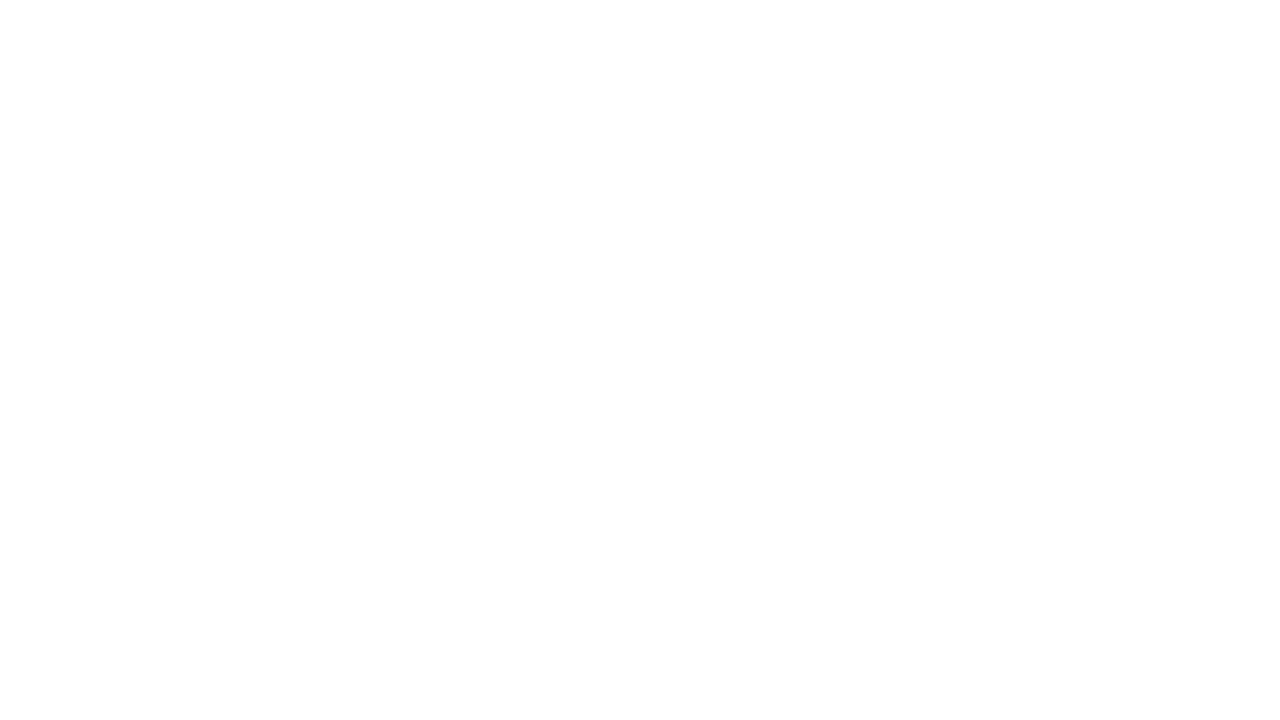

Page loaded after back navigation
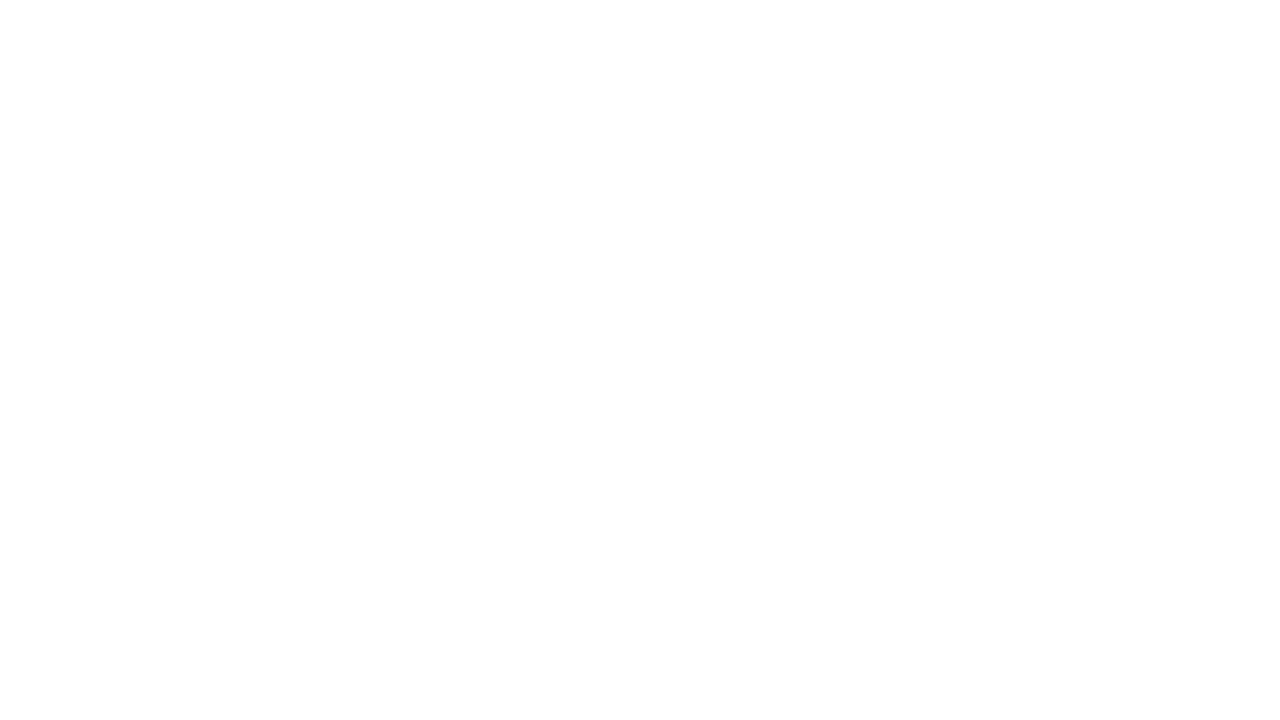

Navigated forward in browser history
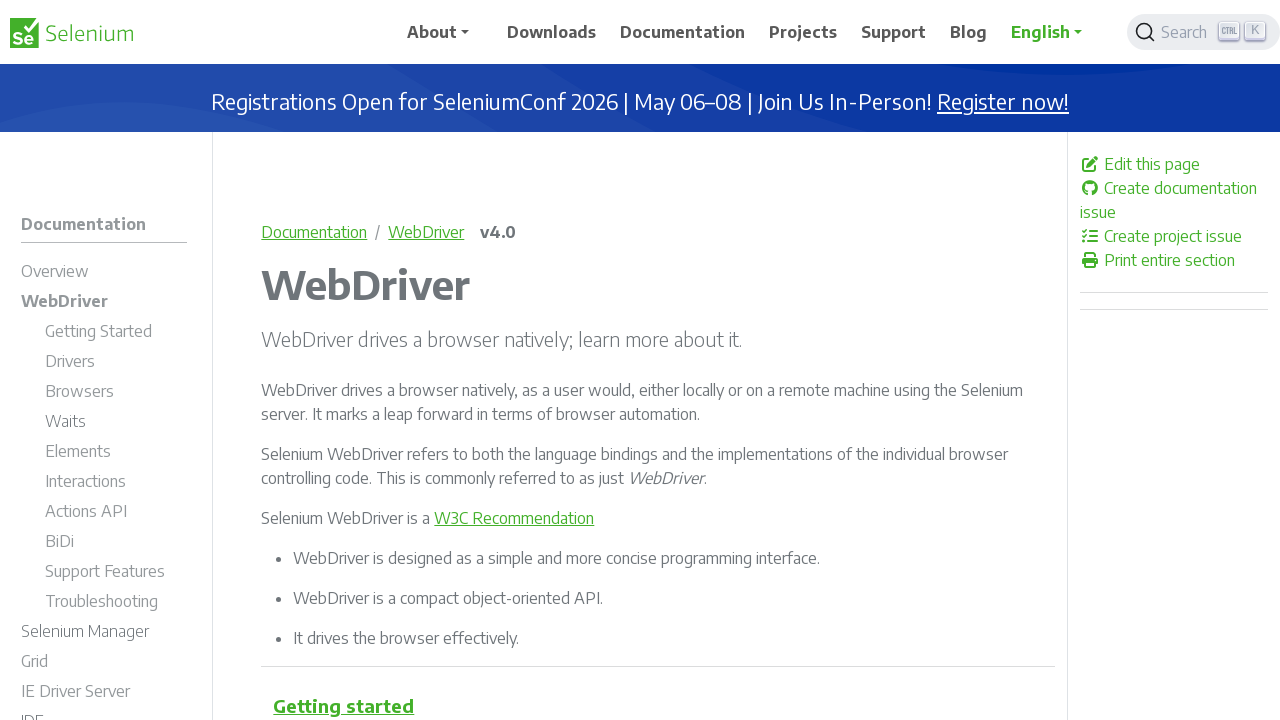

Page loaded after forward navigation
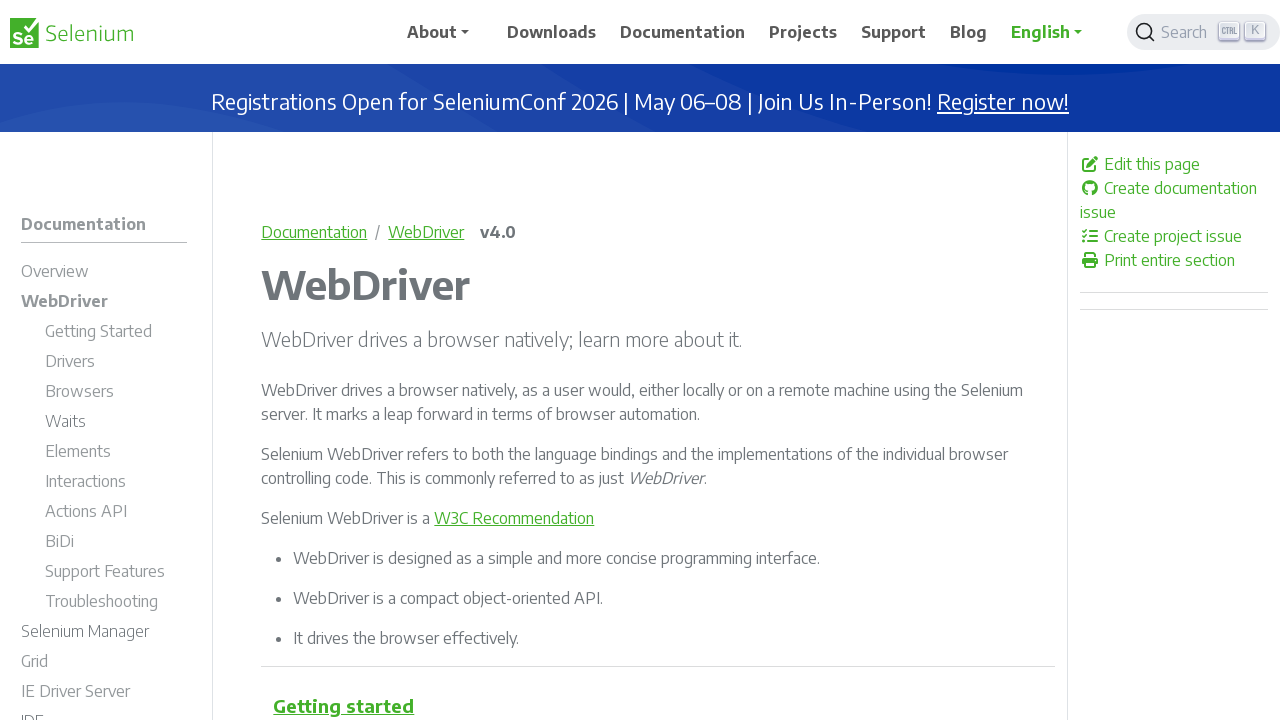

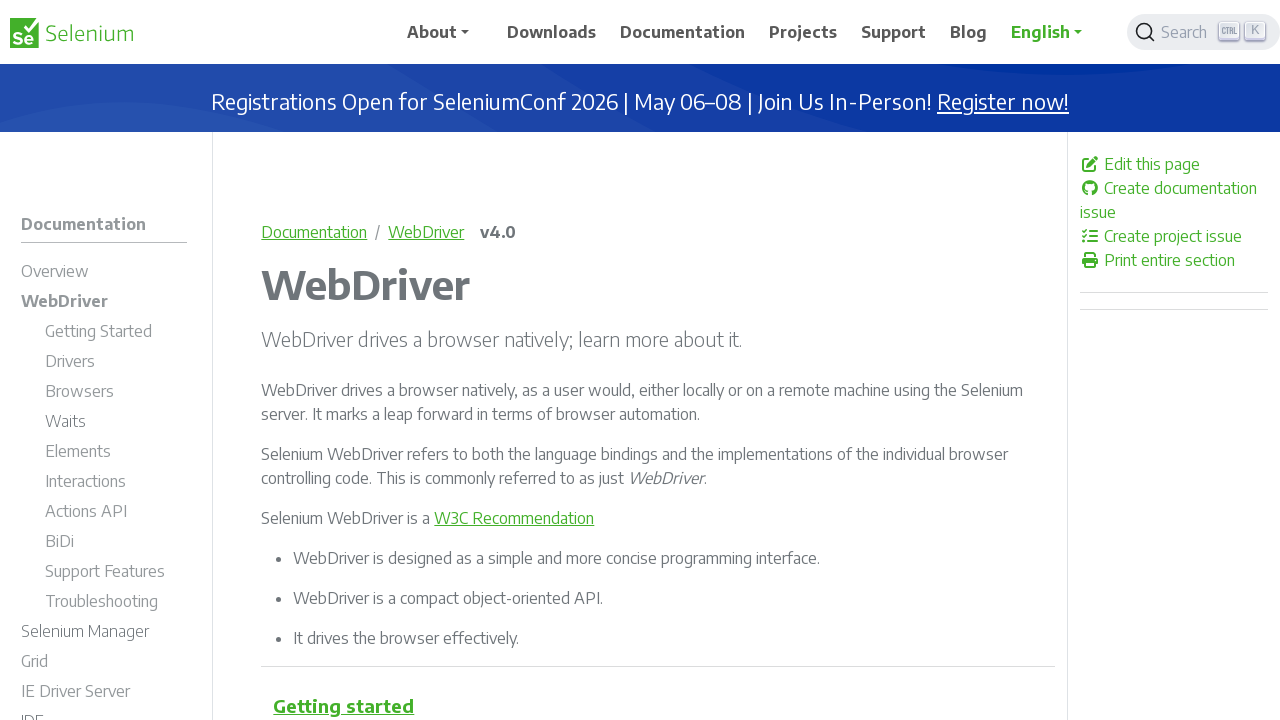